Tests that a todo item is removed when edited to an empty string.

Starting URL: https://demo.playwright.dev/todomvc

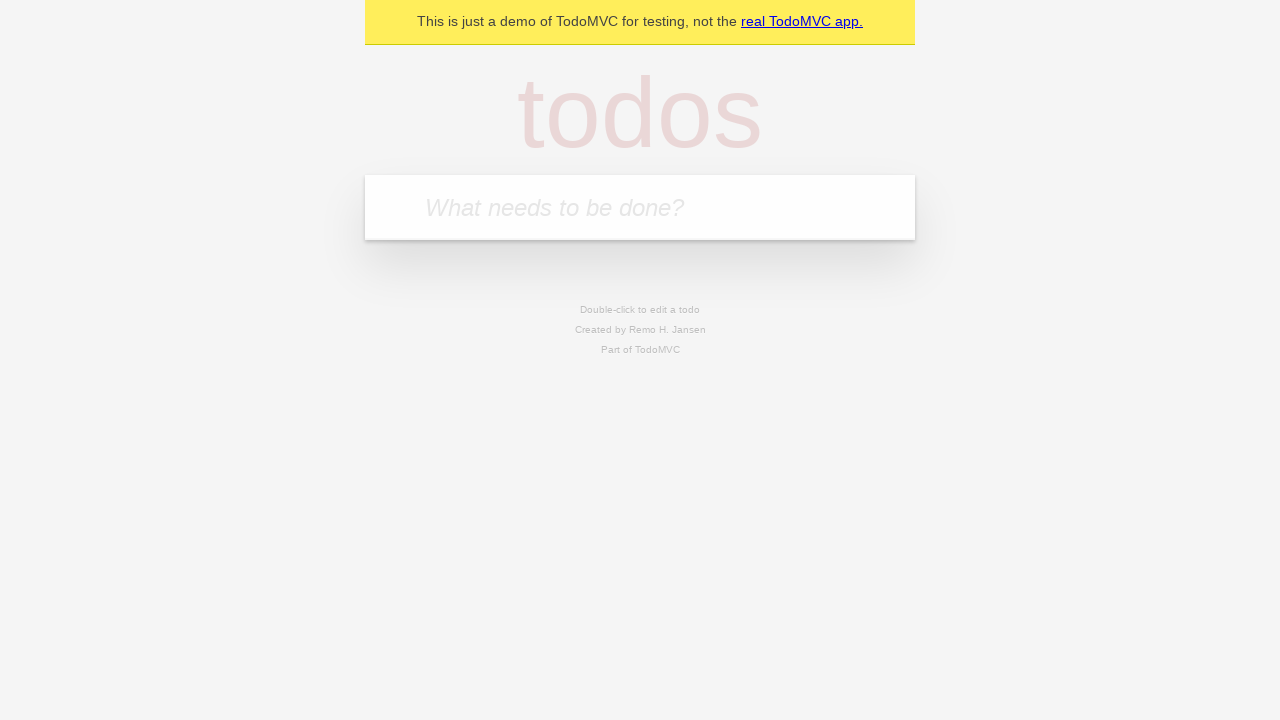

Filled todo input with 'buy some cheese' on internal:attr=[placeholder="What needs to be done?"i]
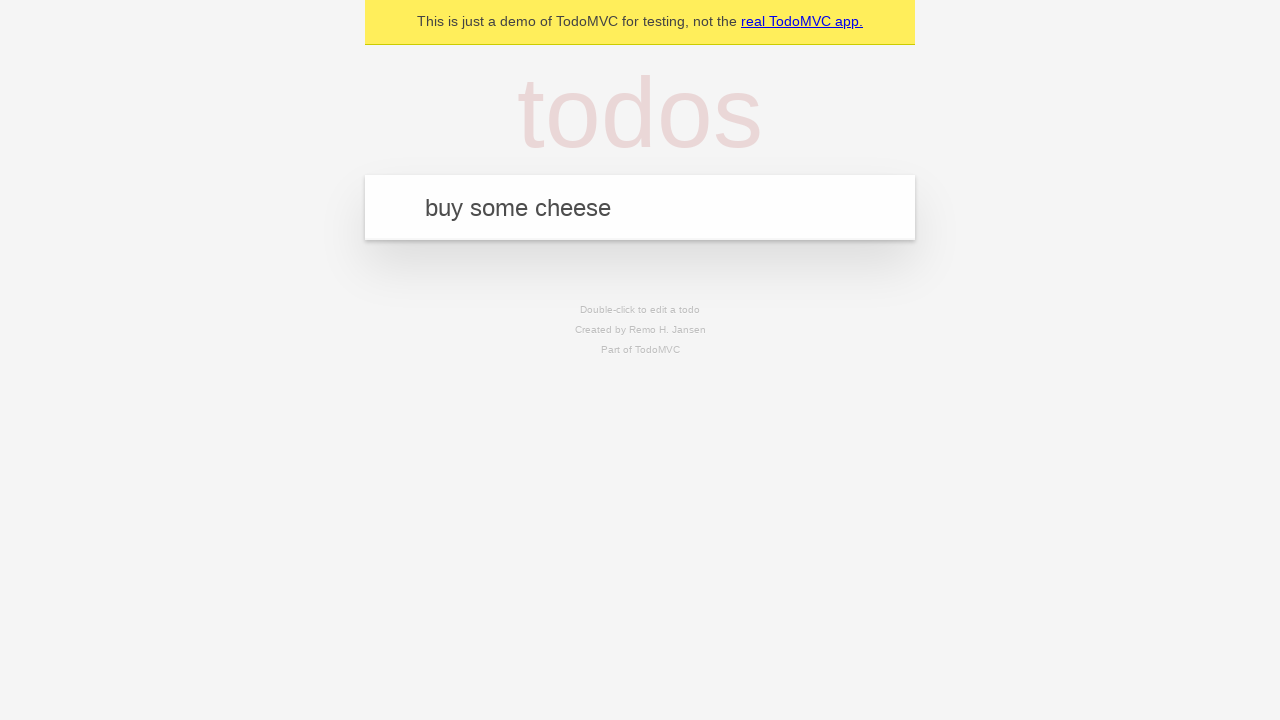

Pressed Enter to add first todo on internal:attr=[placeholder="What needs to be done?"i]
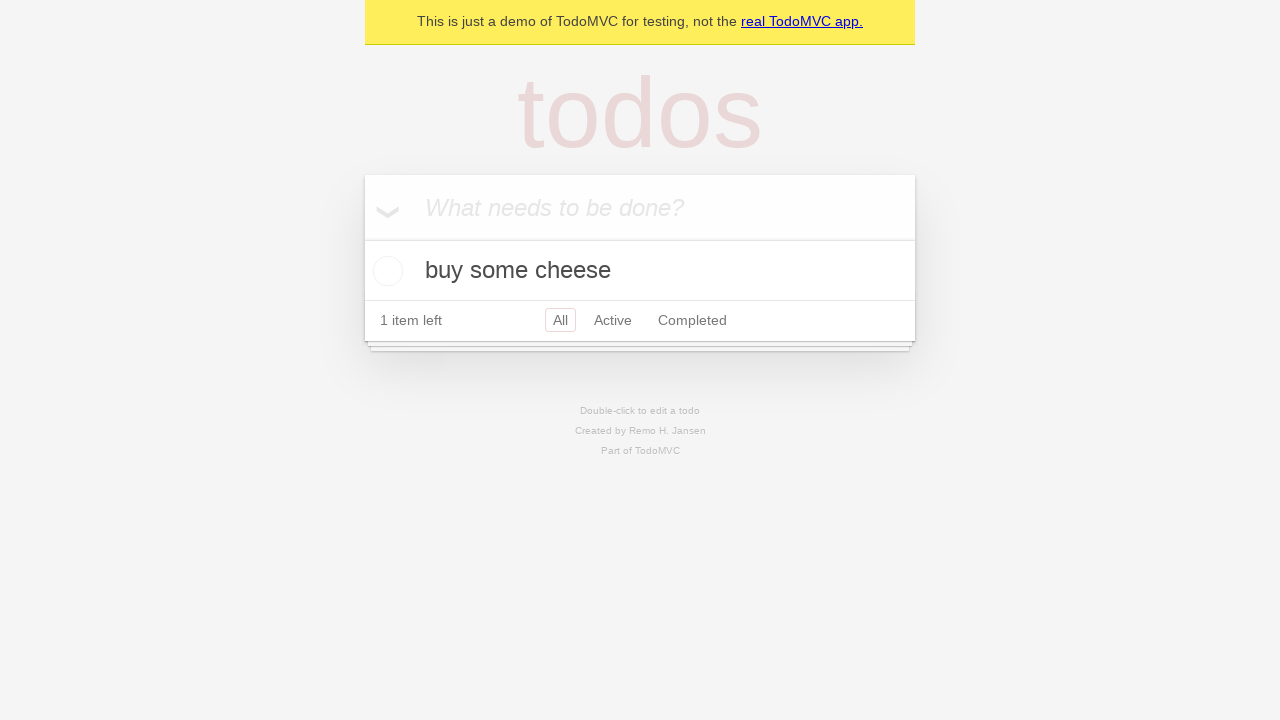

Filled todo input with 'feed the cat' on internal:attr=[placeholder="What needs to be done?"i]
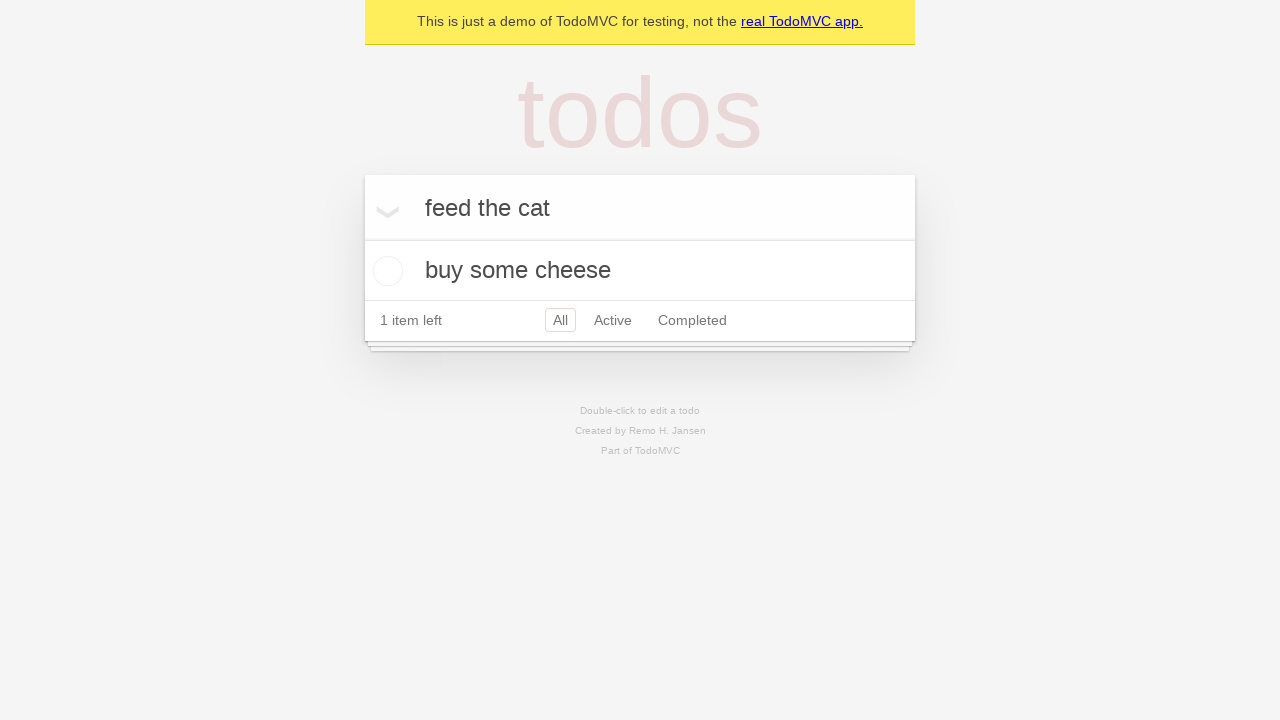

Pressed Enter to add second todo on internal:attr=[placeholder="What needs to be done?"i]
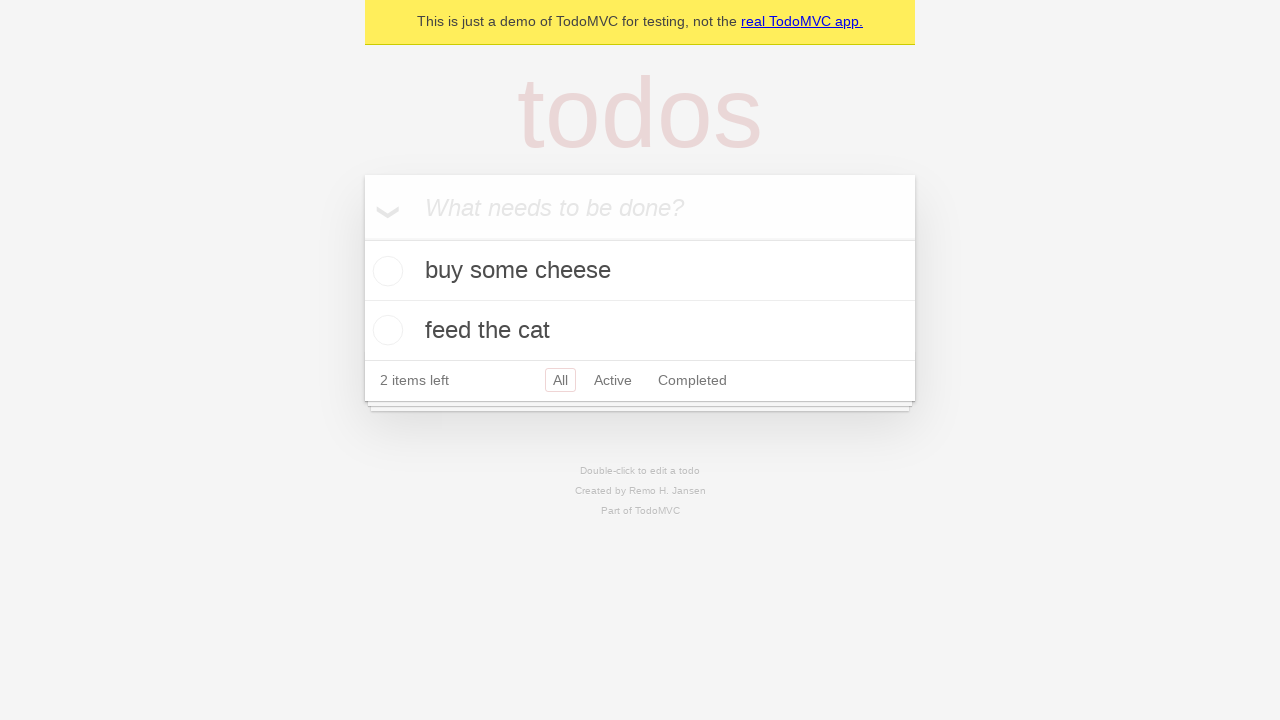

Filled todo input with 'book a doctors appointment' on internal:attr=[placeholder="What needs to be done?"i]
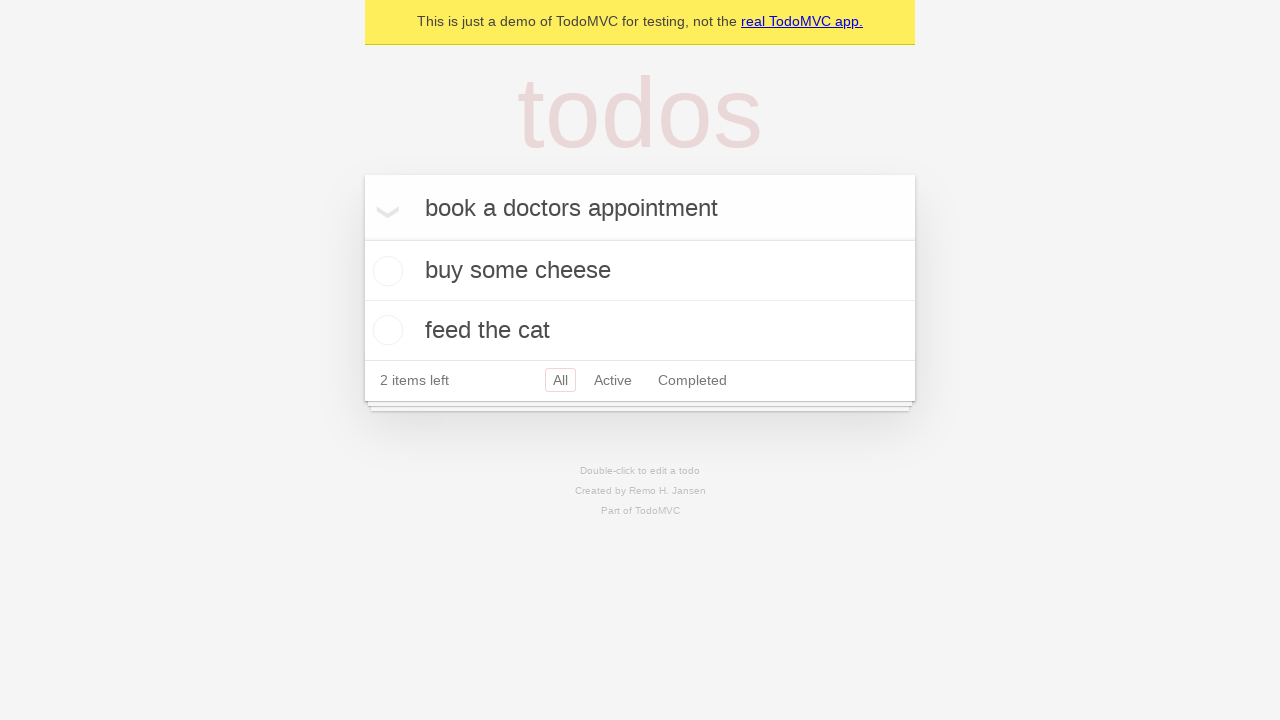

Pressed Enter to add third todo on internal:attr=[placeholder="What needs to be done?"i]
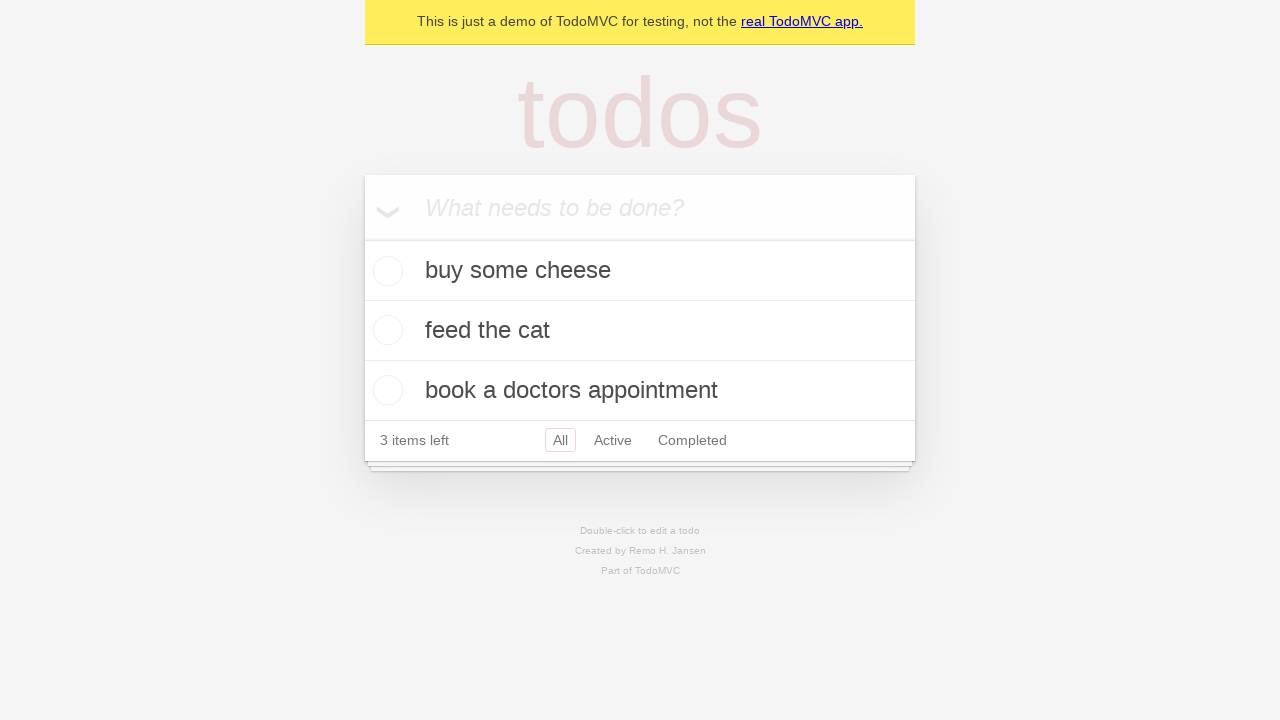

Waited for all 3 todo items to be loaded
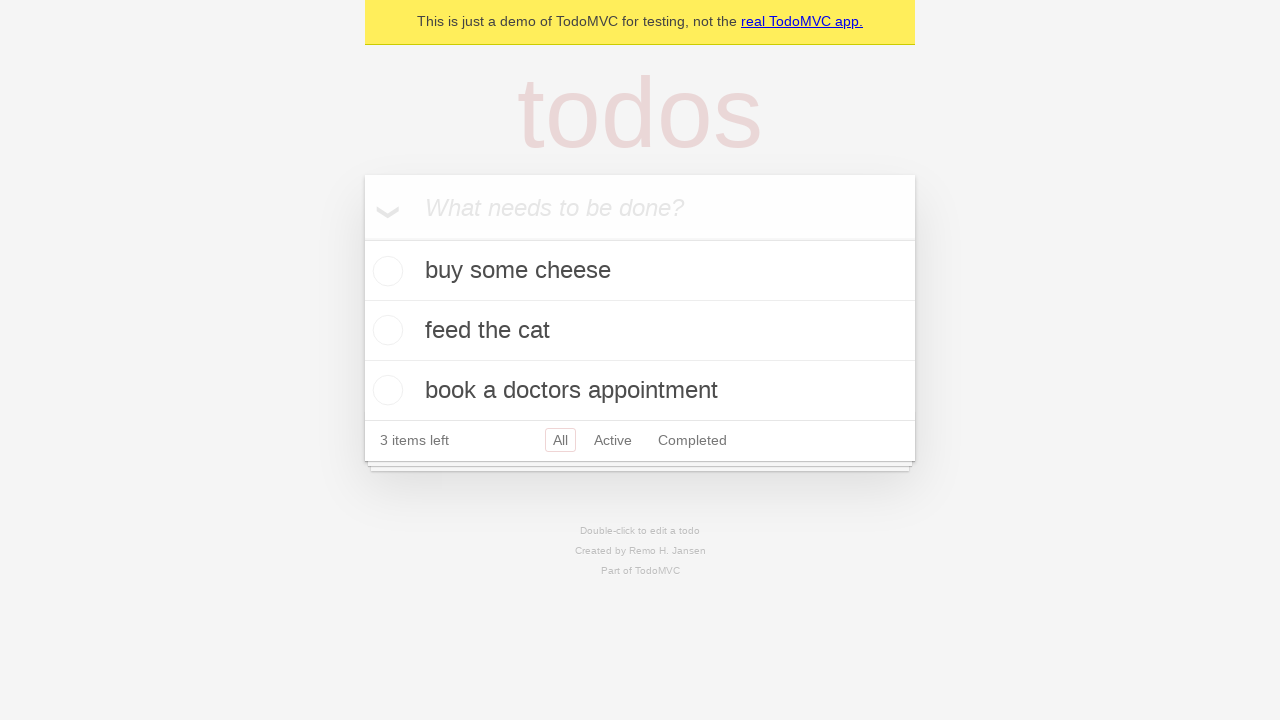

Double-clicked second todo item to enter edit mode at (640, 331) on internal:testid=[data-testid="todo-item"s] >> nth=1
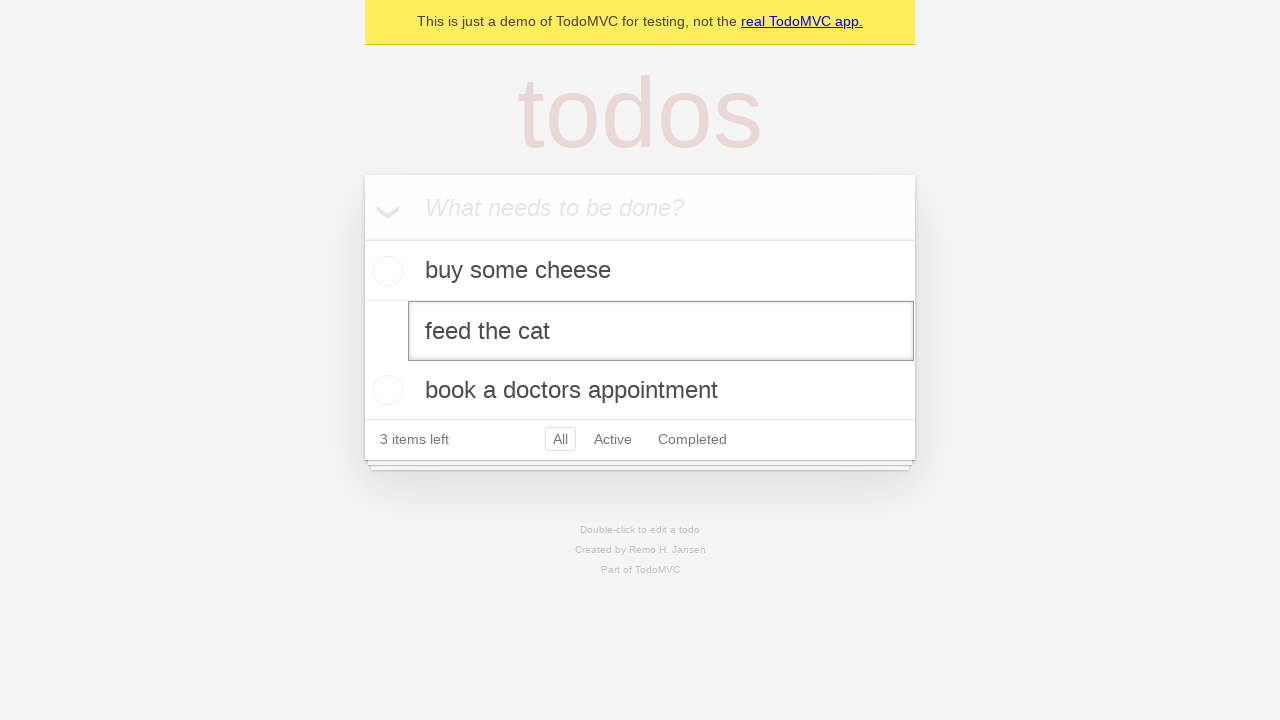

Cleared the second todo item text to empty string on internal:testid=[data-testid="todo-item"s] >> nth=1 >> internal:role=textbox[nam
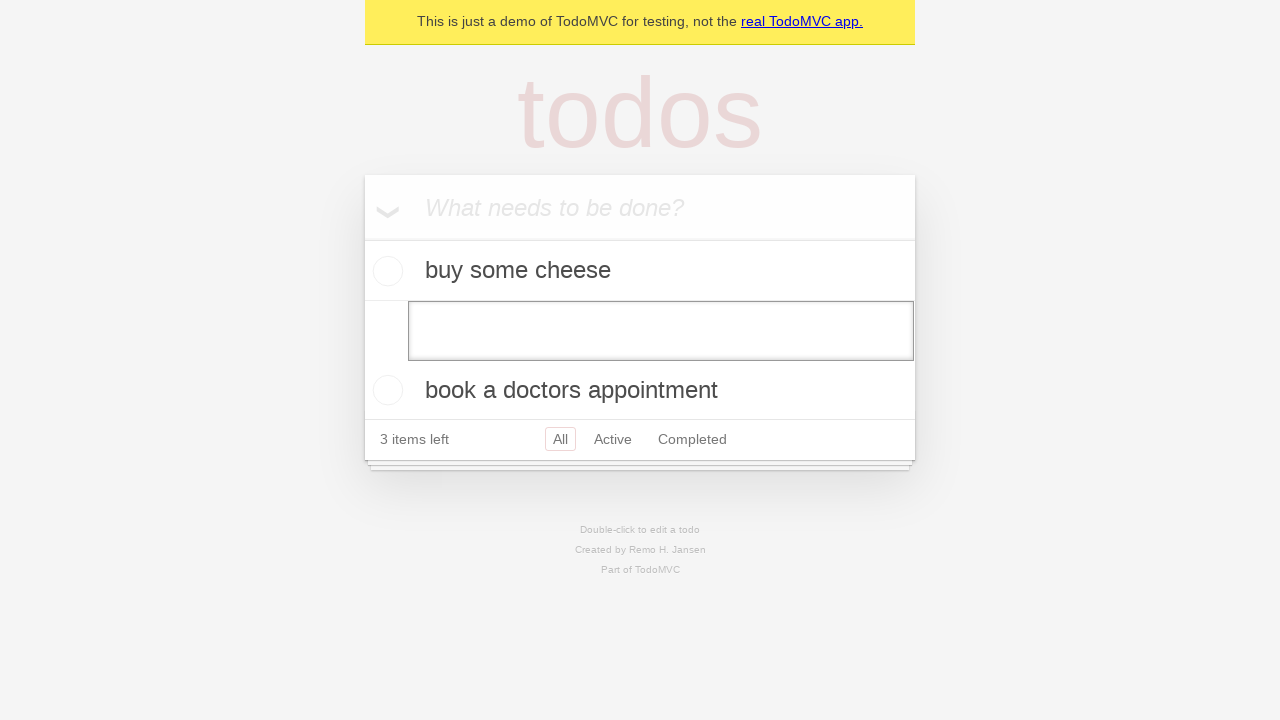

Pressed Enter to save the empty text and remove the todo item on internal:testid=[data-testid="todo-item"s] >> nth=1 >> internal:role=textbox[nam
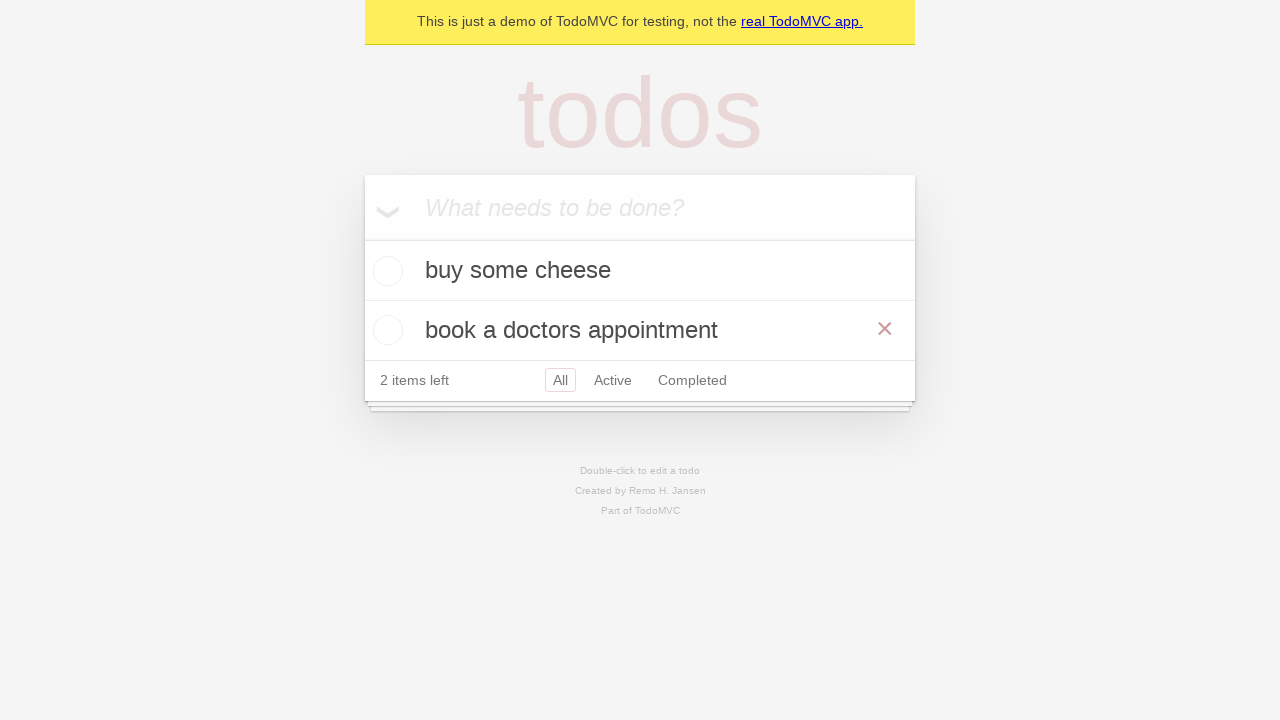

Verified that the todo item was removed - only 2 items remain
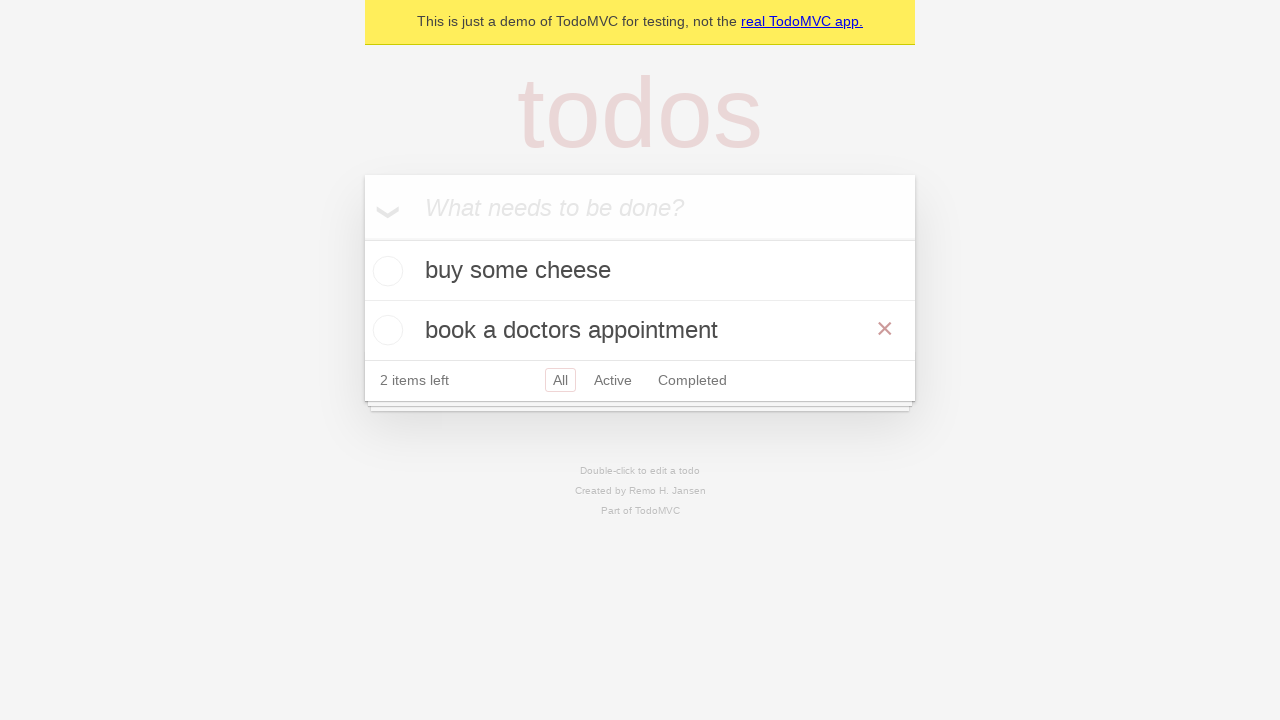

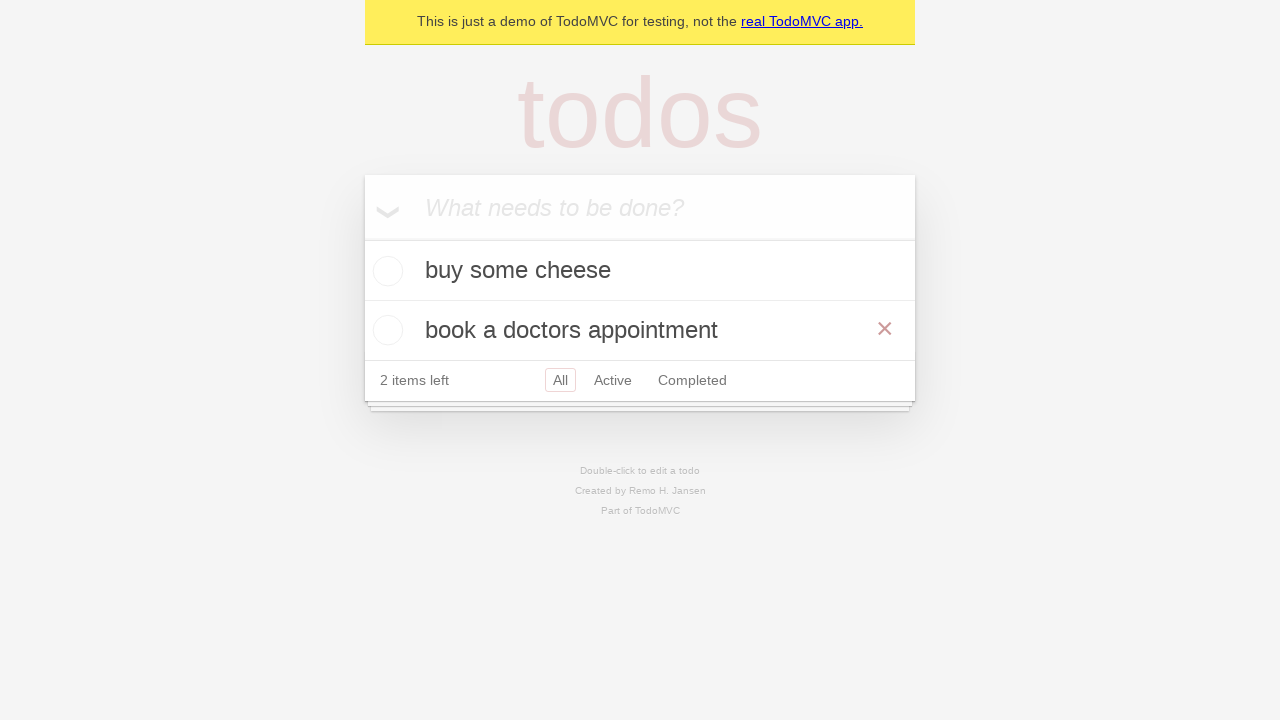